Navigates to the Royal Enfield bikes page on Bikewale website to verify the page loads successfully

Starting URL: https://www.bikewale.com/royalenfield-bikes/

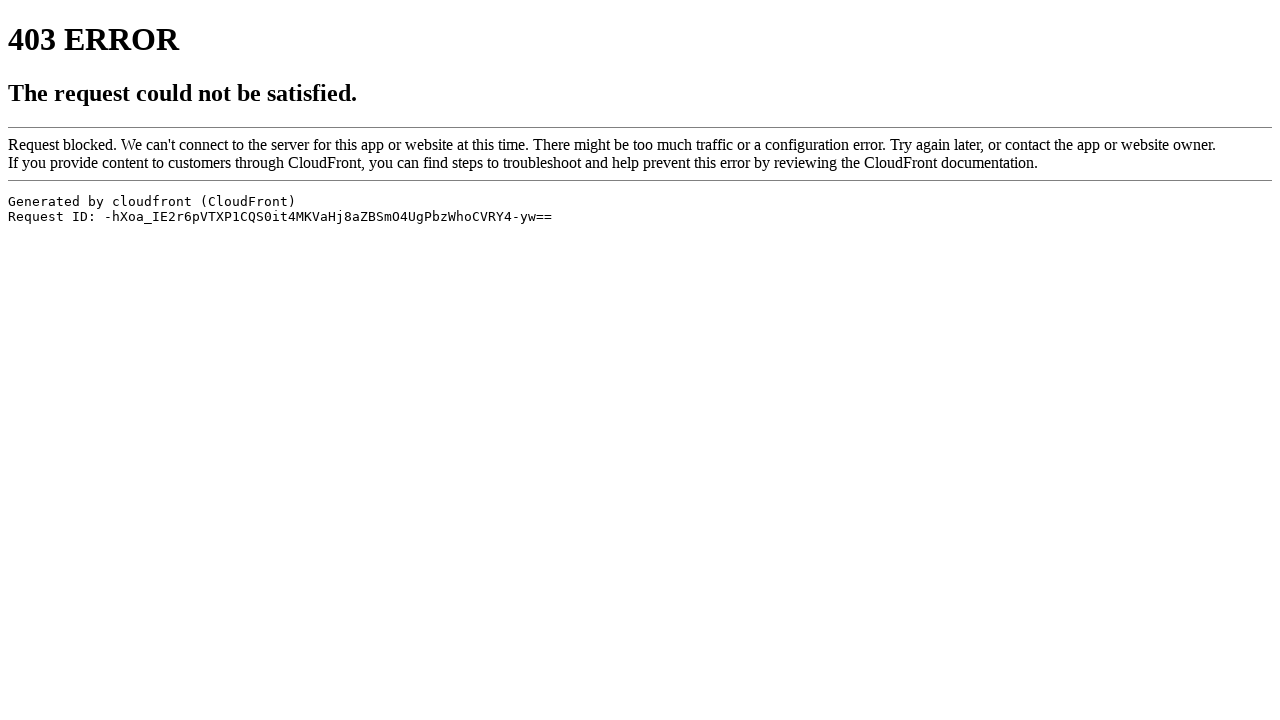

Navigated to Royal Enfield bikes page on Bikewale
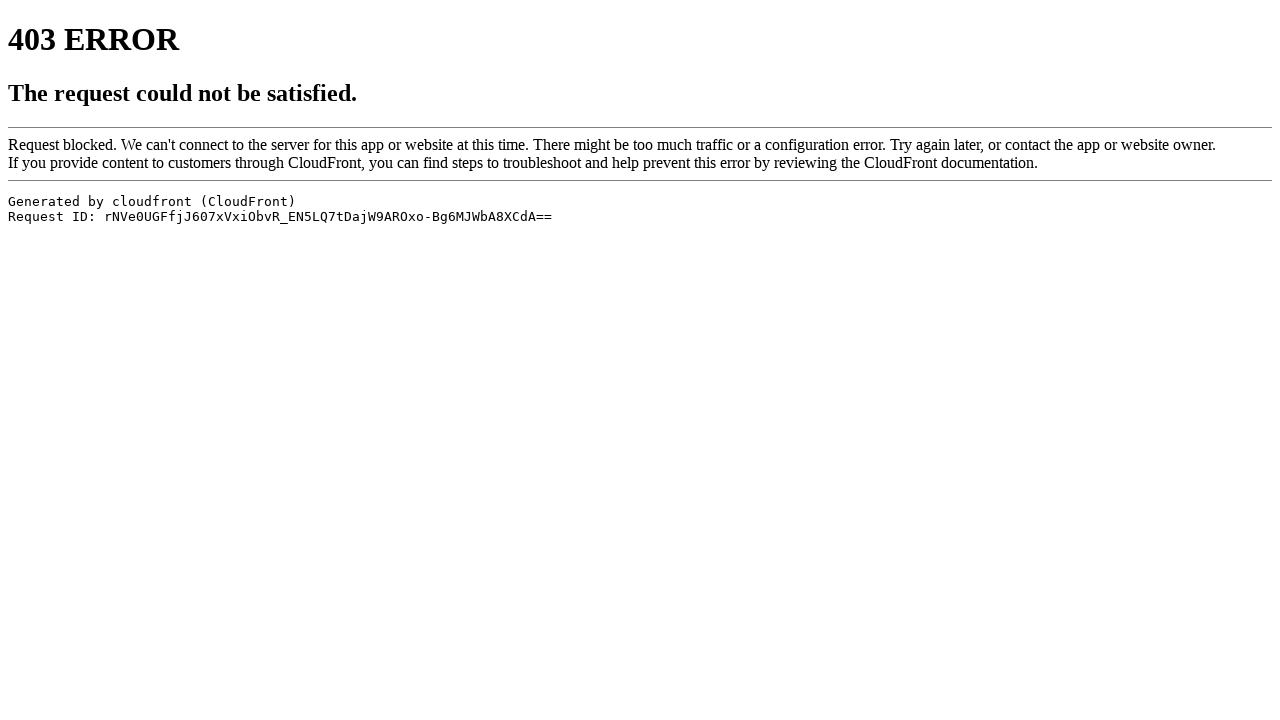

Page DOM content loaded successfully
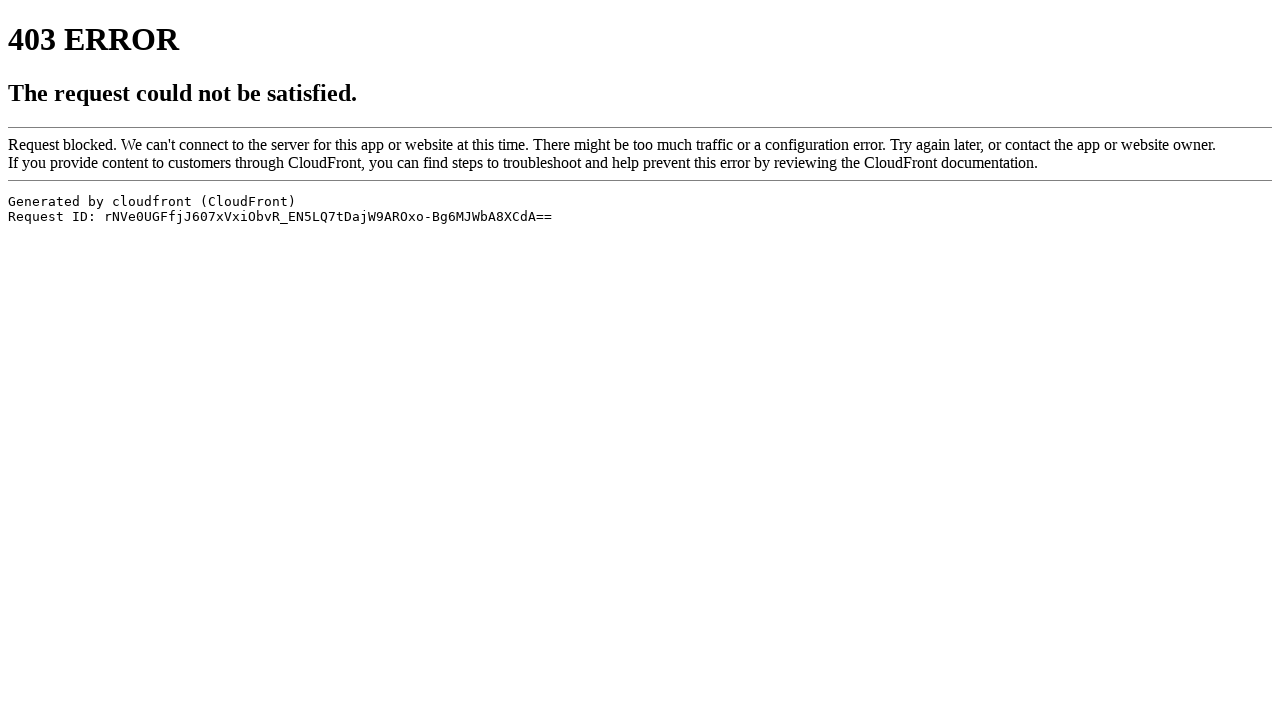

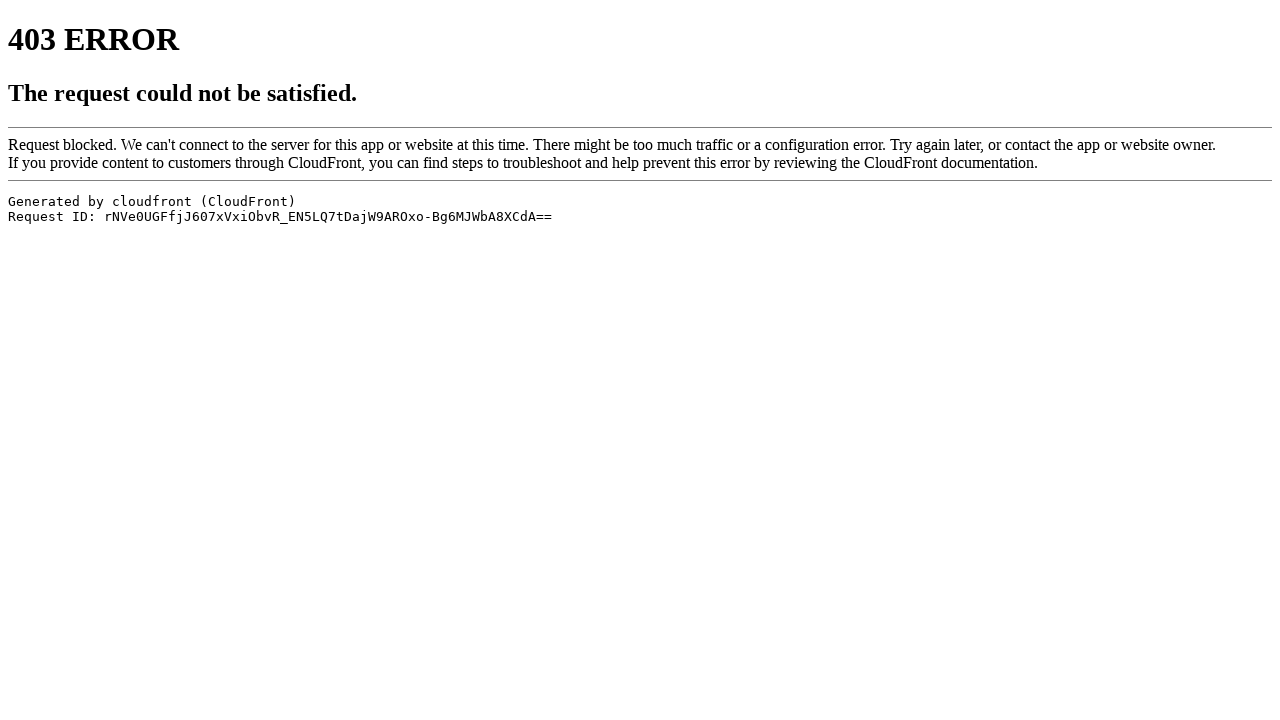